Tests that clicking a project in Hot Projects section redirects to the project detail page

Starting URL: https://nearcatalog.xyz

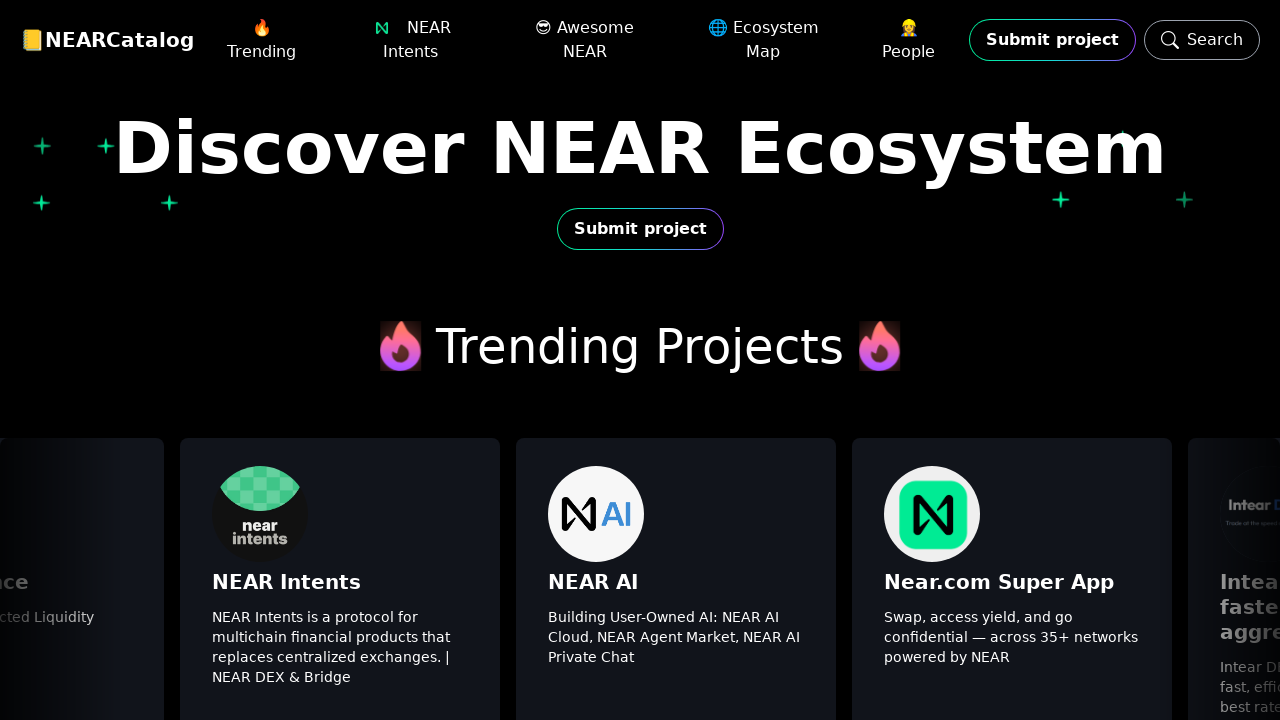

Hot Projects section became visible
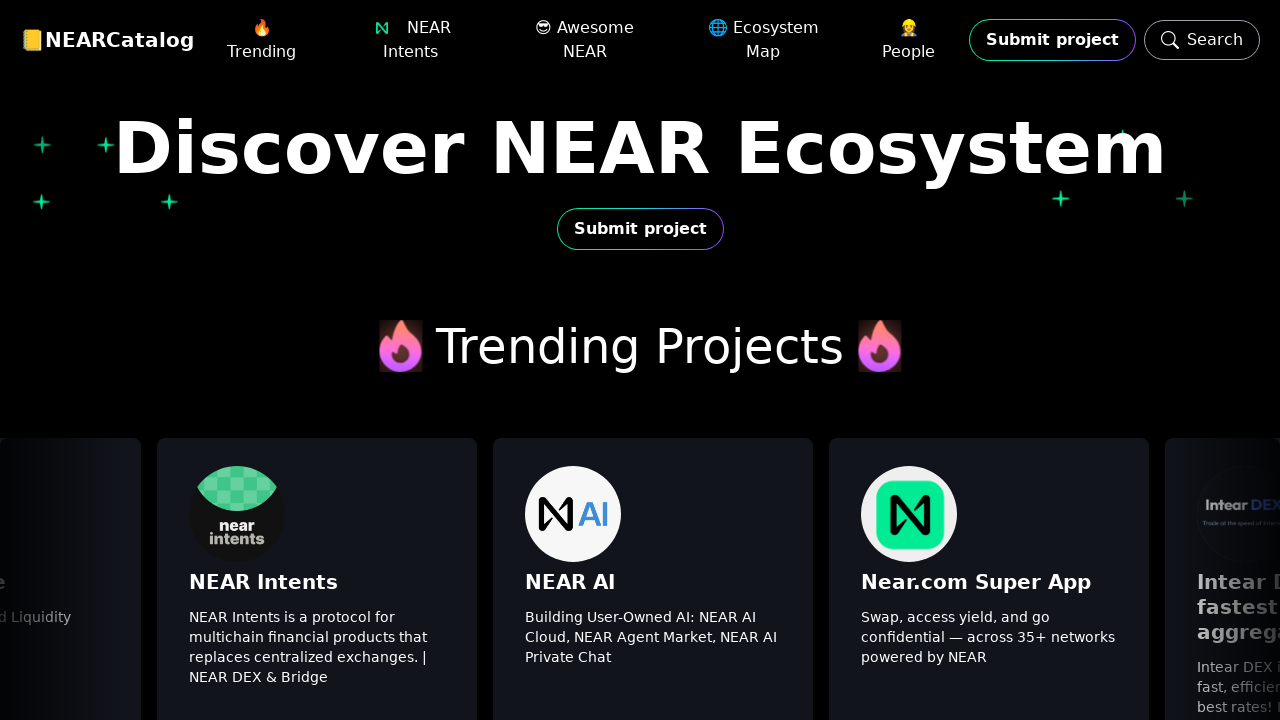

Project element in Hot Projects became visible
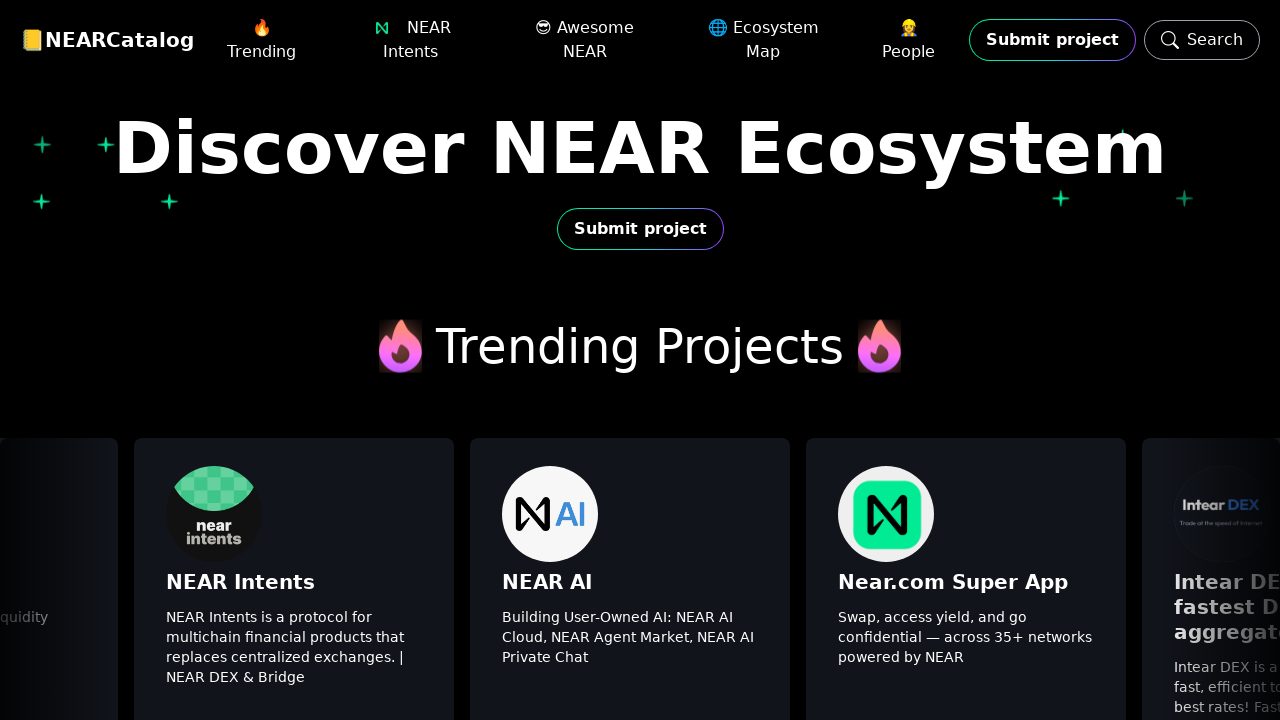

Clicked on a project in Hot Projects section at (640, 508) on .relative > div > .relative > .no-scrollbar
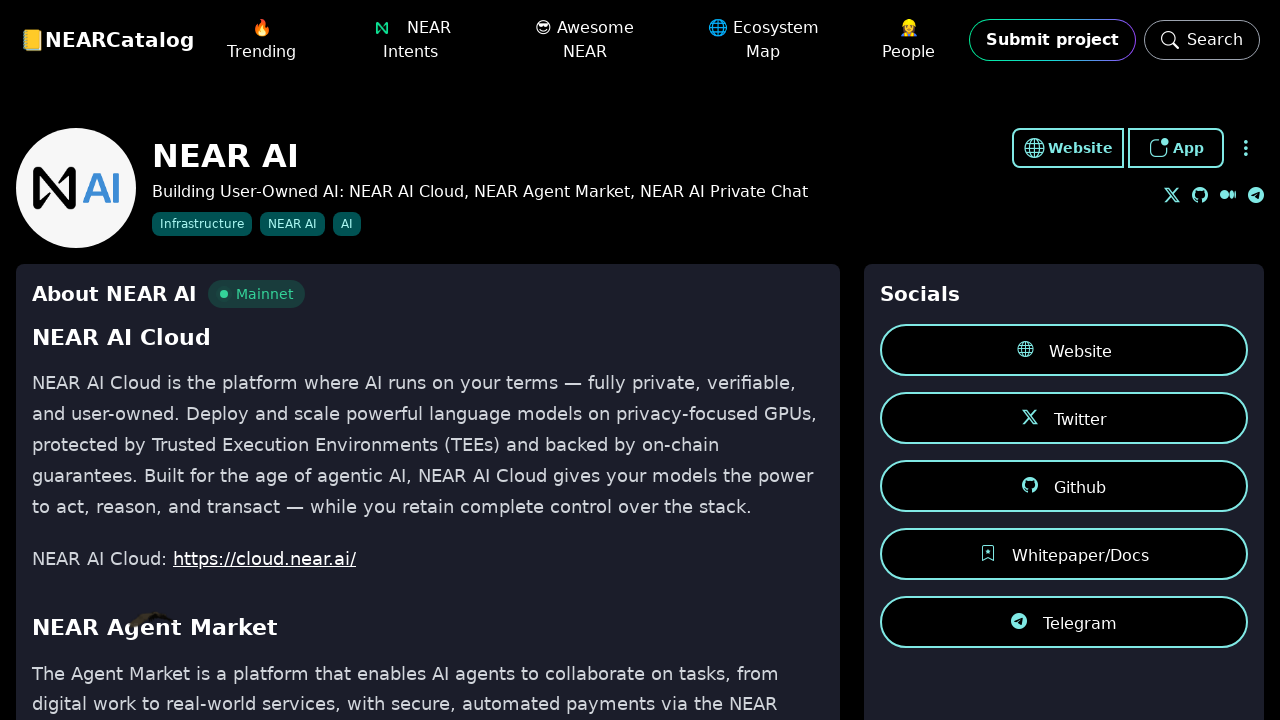

Project page network activity completed
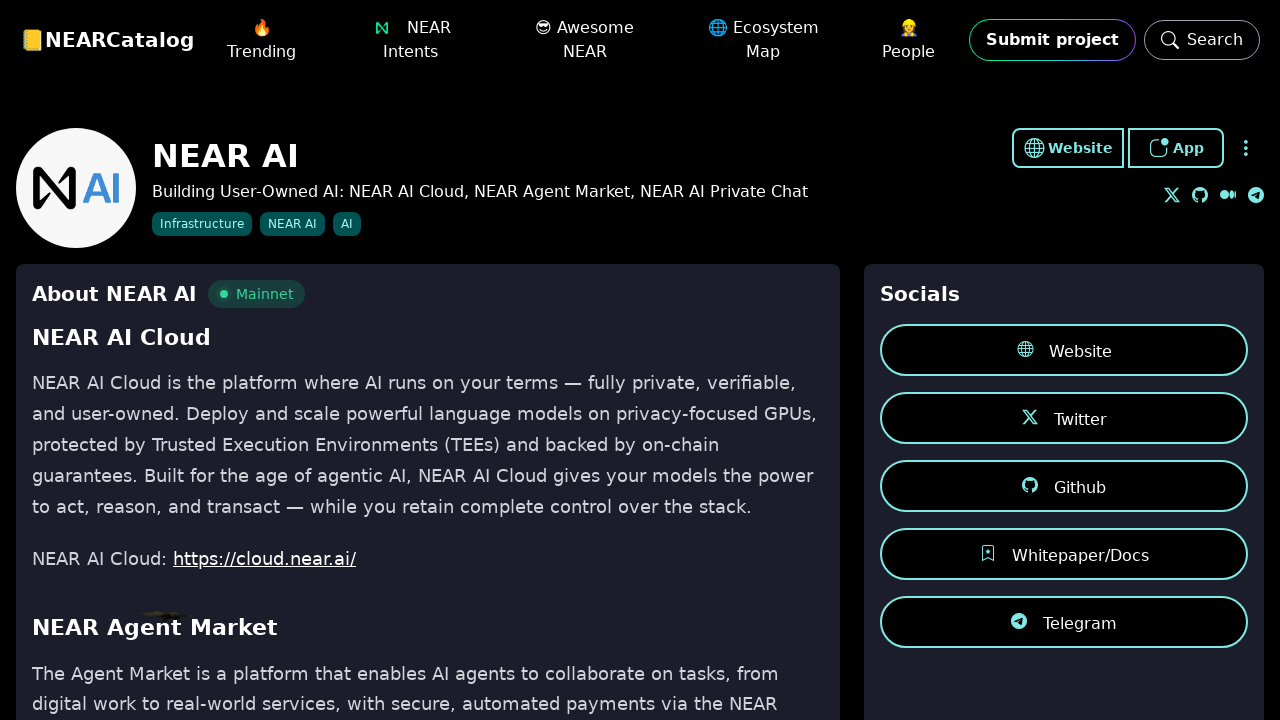

Project detail page heading loaded successfully - redirect confirmed
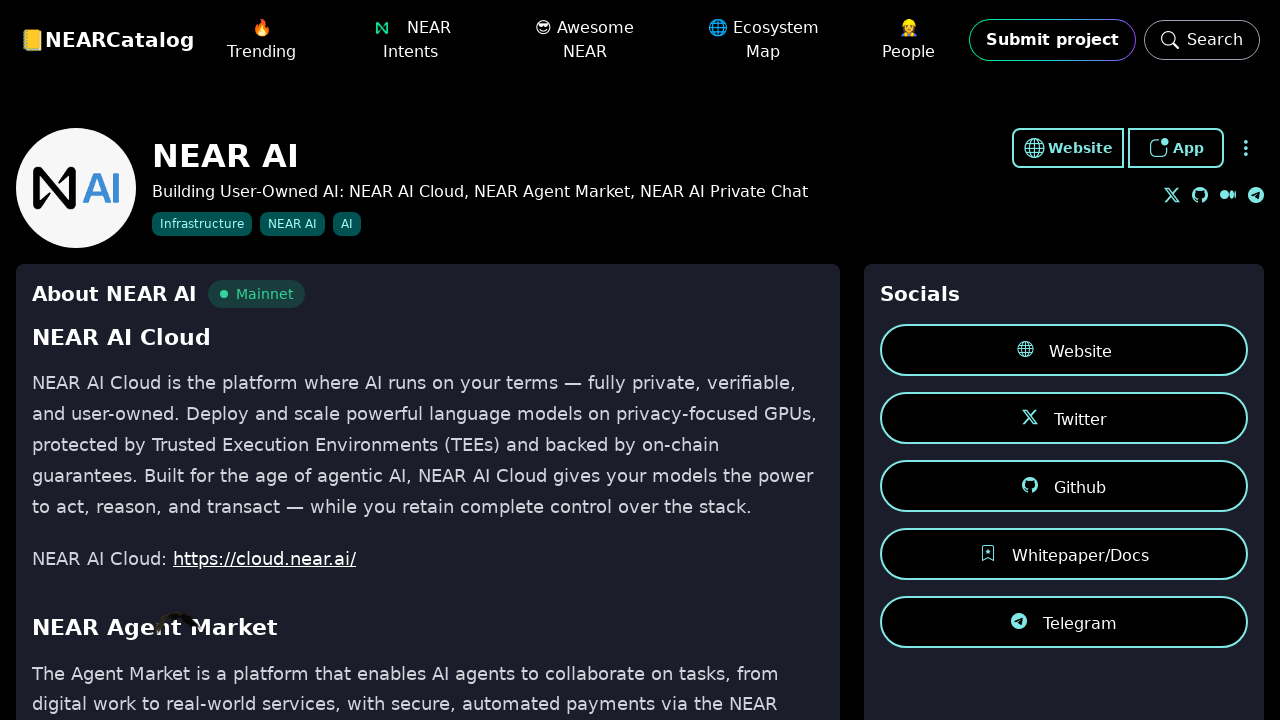

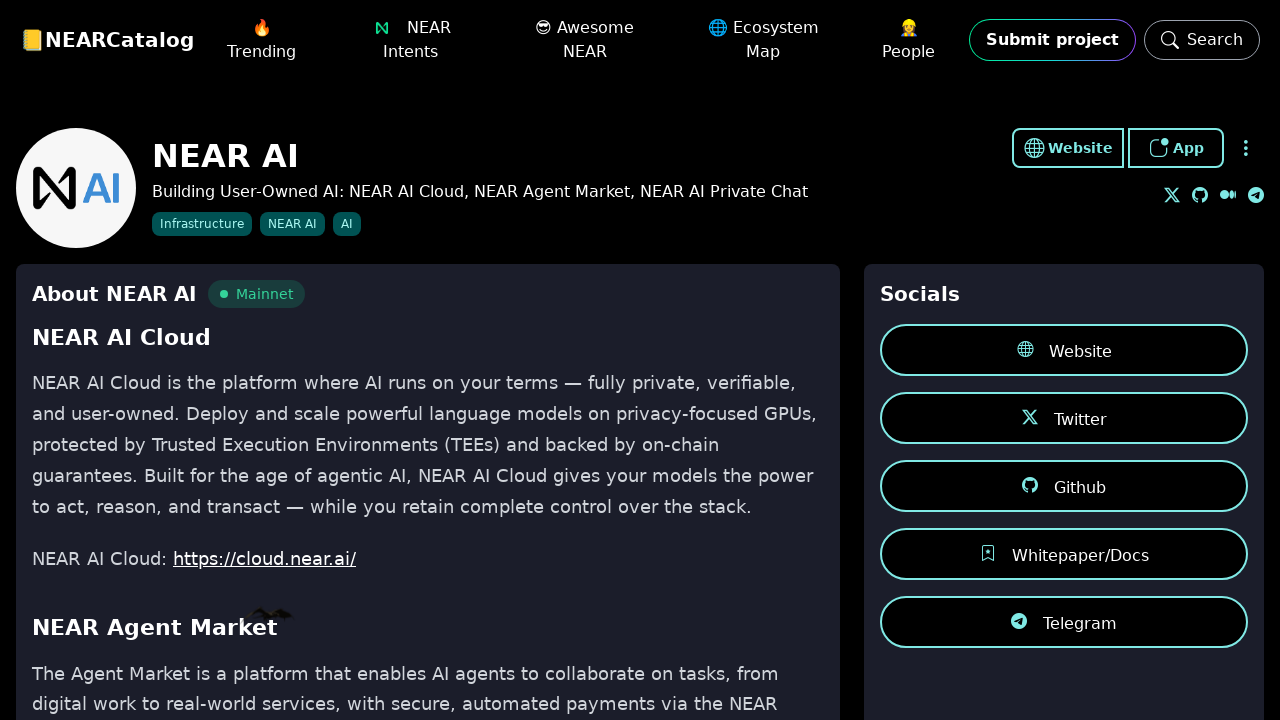